Tests the BlazeDemo flight booking flow by selecting departure city (Philadelphia) and destination (Rome), choosing a flight, filling the purchase form with customer details, and validating the confirmation message.

Starting URL: https://blazedemo.com/

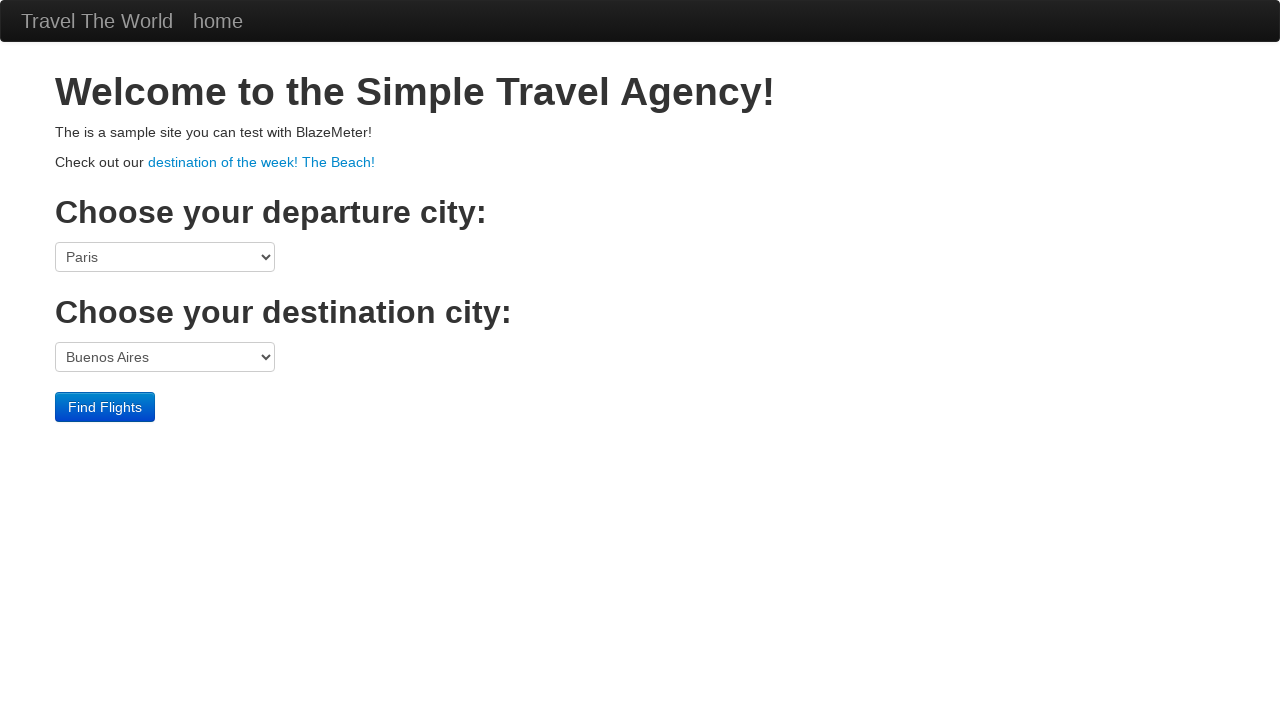

Selected Philadelphia as departure city on select[name='fromPort']
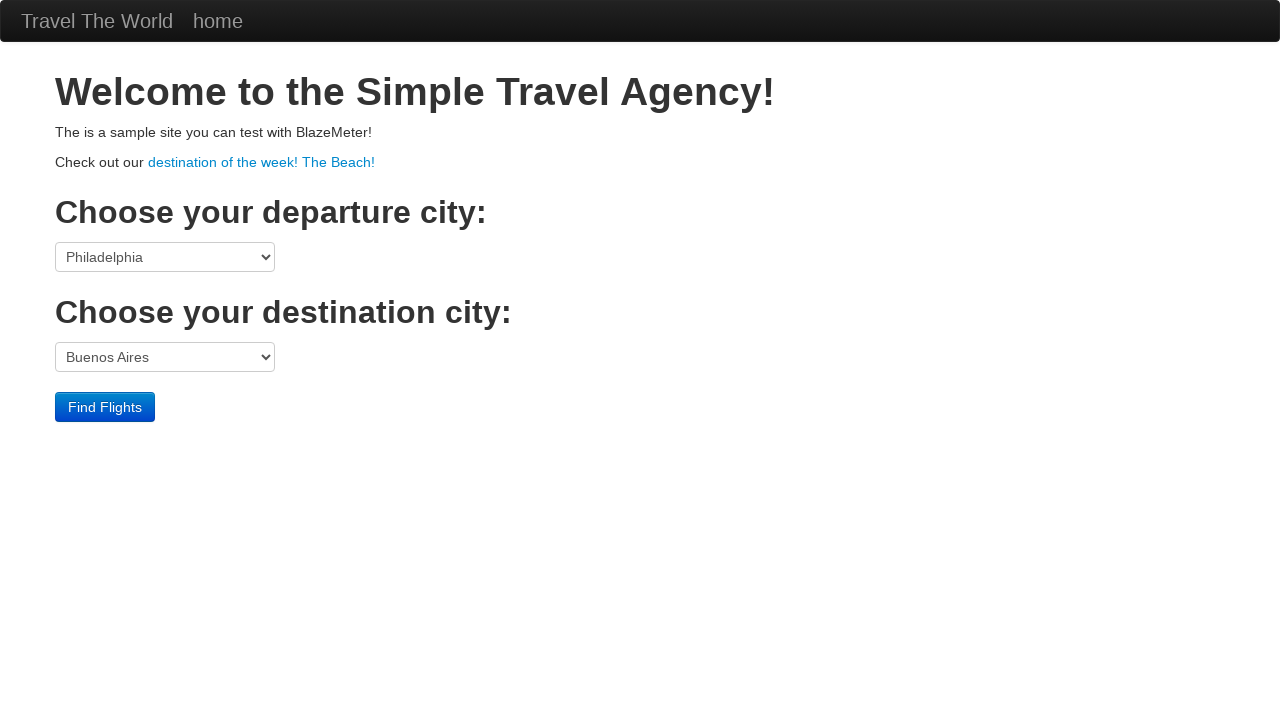

Selected Rome as destination city on select[name='toPort']
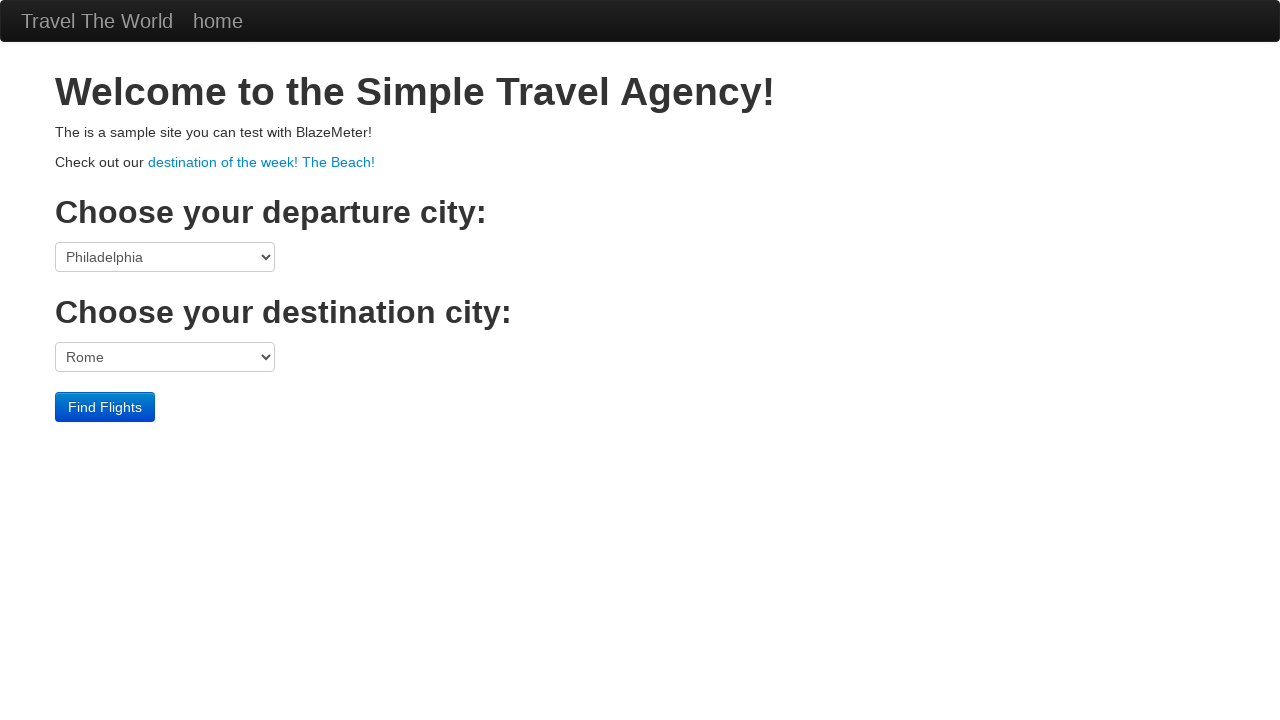

Clicked Find Flights button at (105, 407) on input[type='submit']
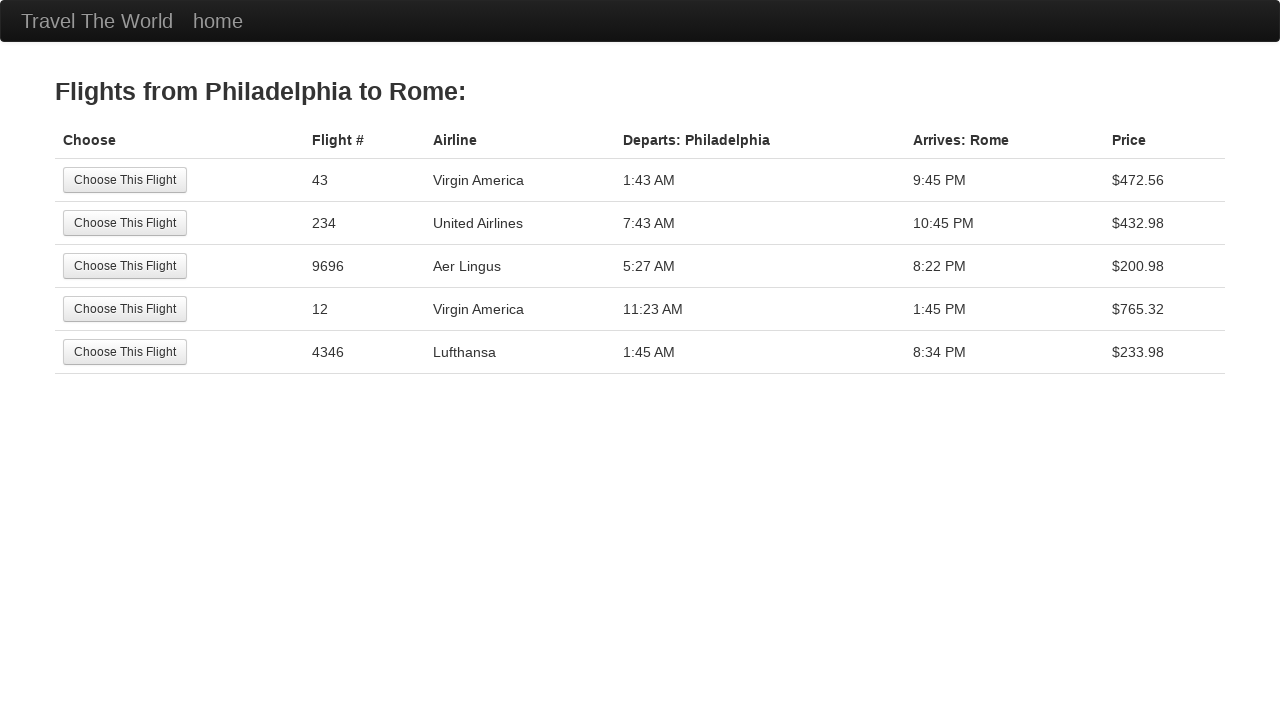

Flights table loaded
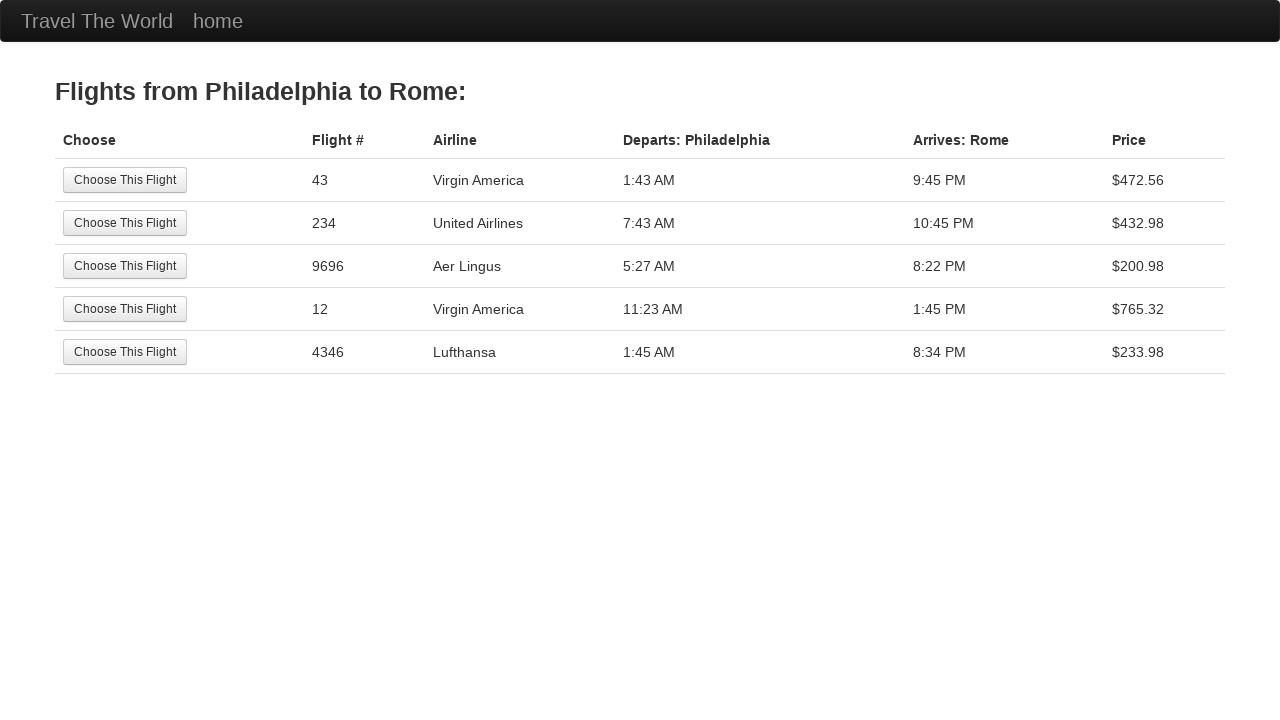

Selected flight 234 (third row) at (125, 266) on table tbody tr:nth-child(3) input[type='submit']
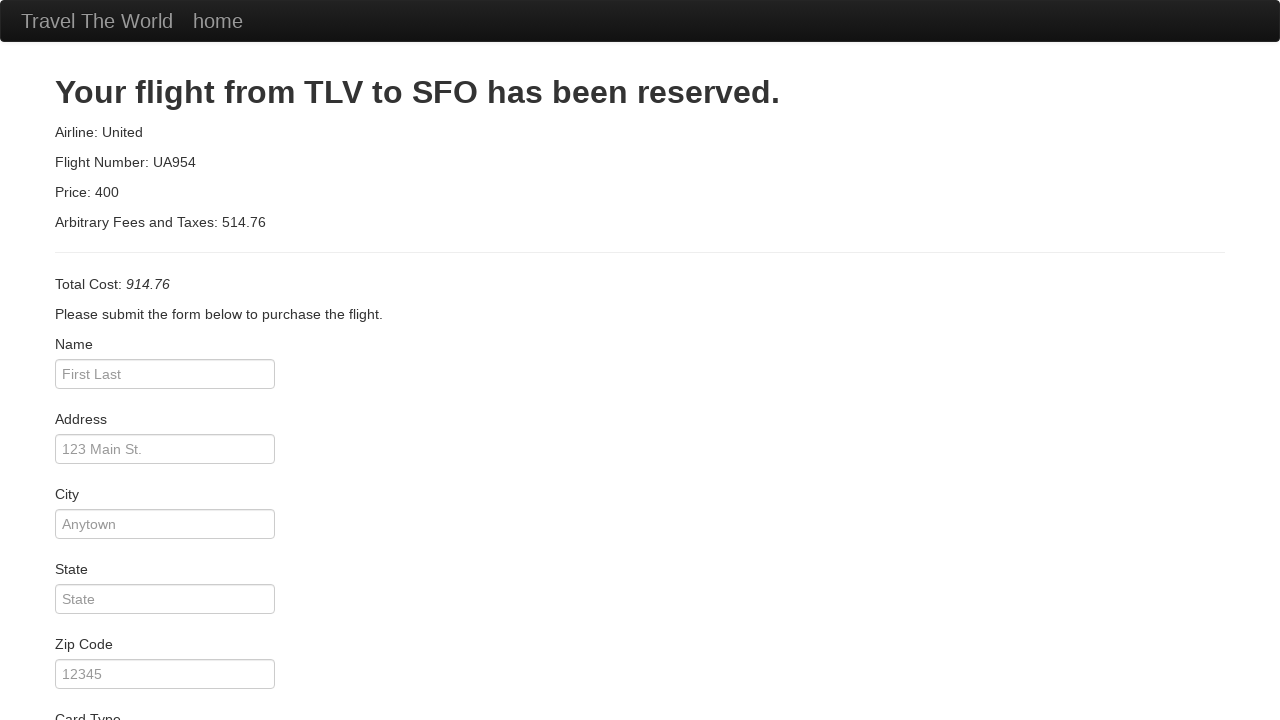

Filled passenger name: Carlos Rodriguez on input[id='inputName']
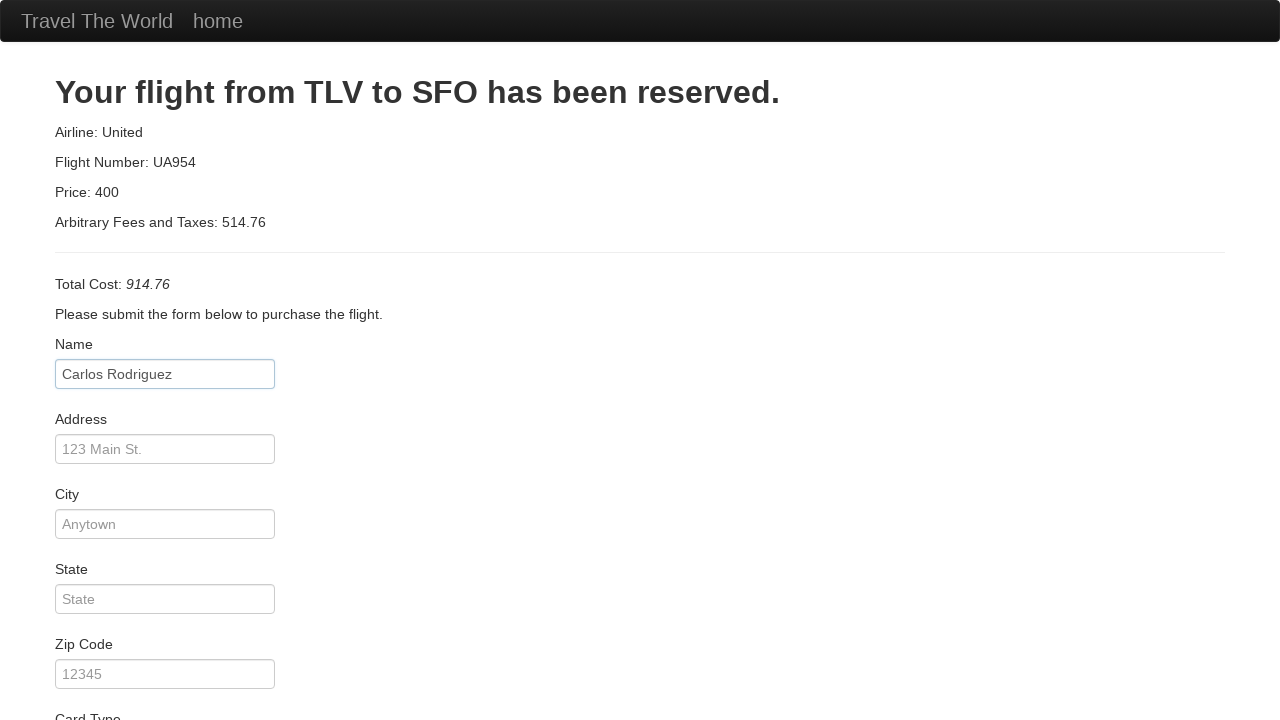

Filled address: 456 Oak Avenue on input[id='address']
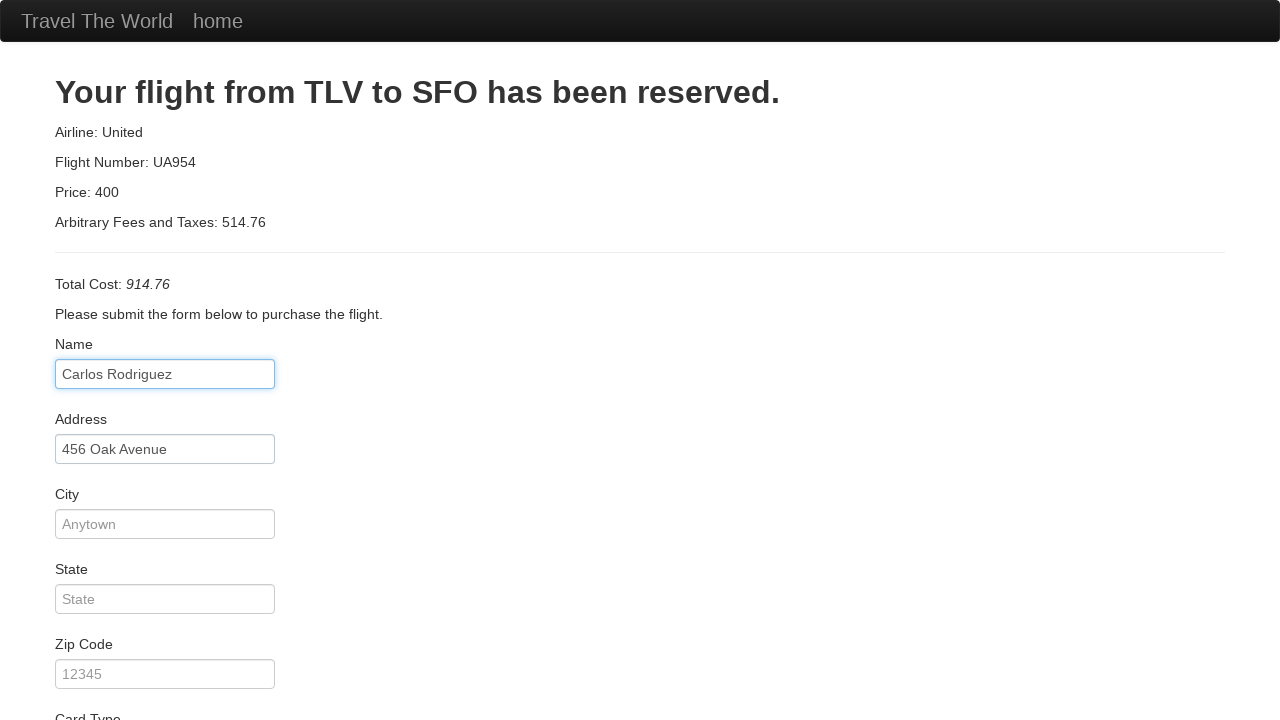

Filled city: Boston on input[id='city']
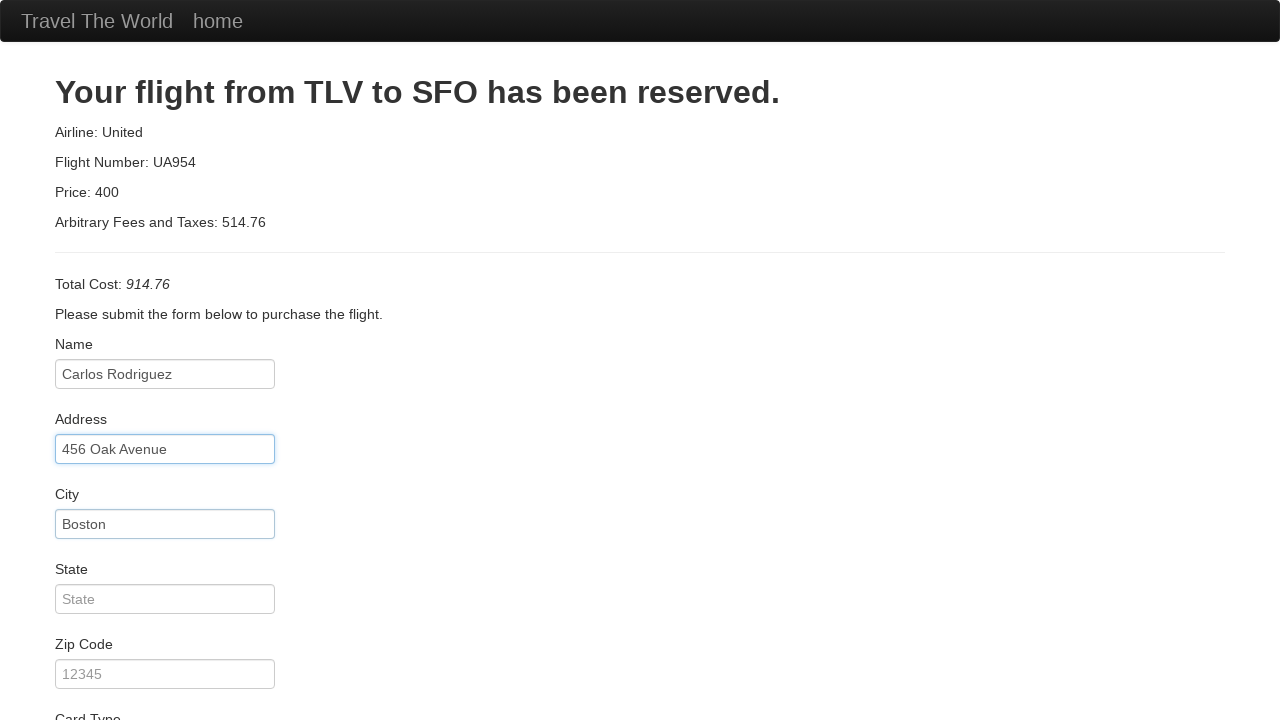

Filled state: MA on input[id='state']
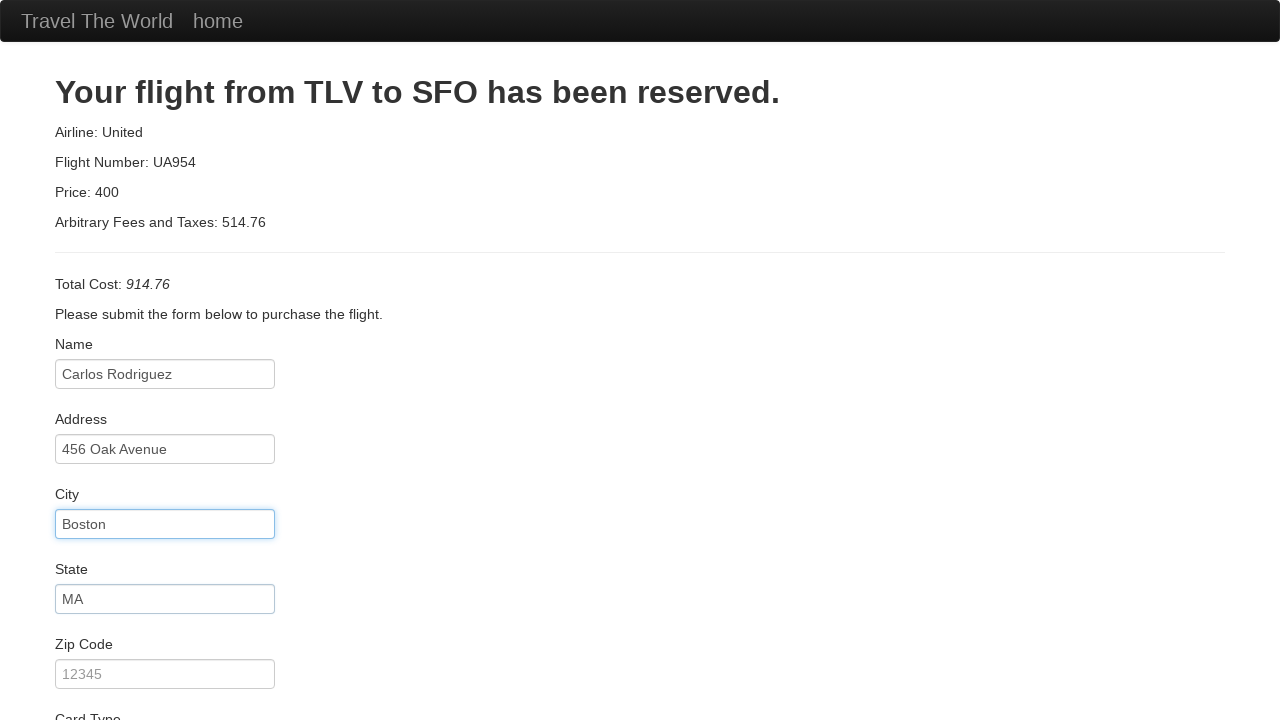

Filled zip code: 02101 on input[id='zipCode']
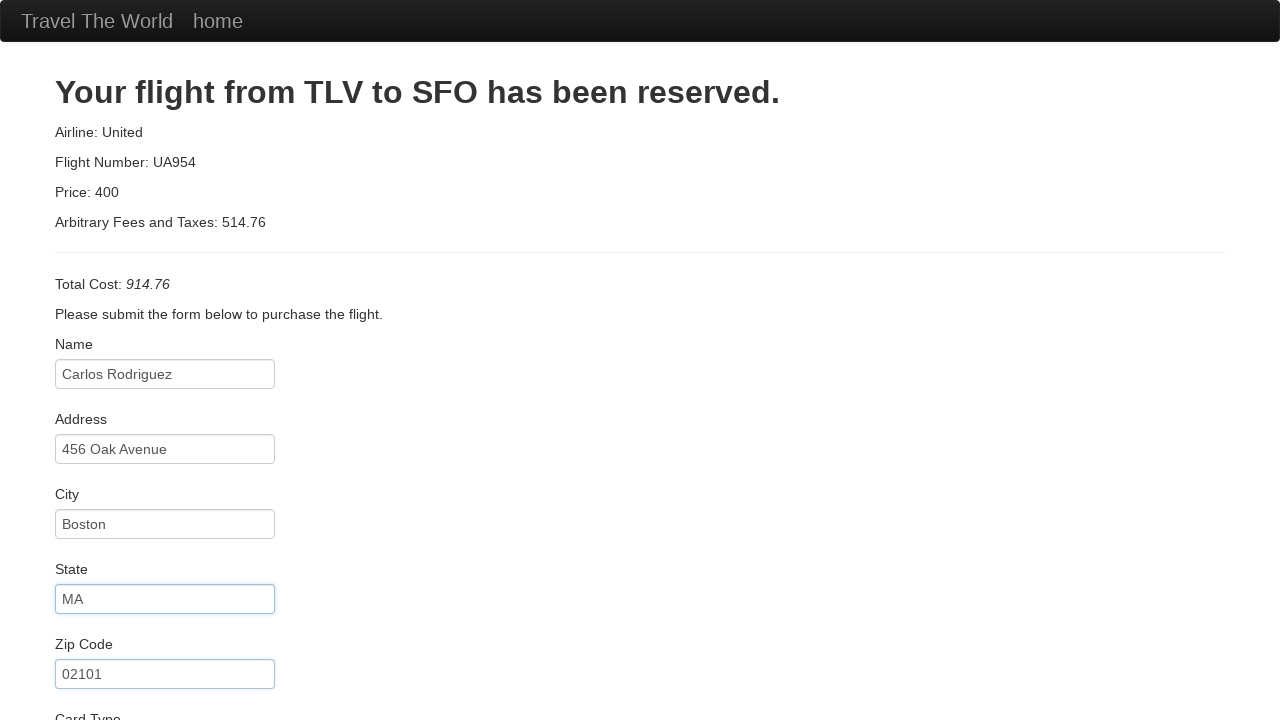

Selected card type: Visa on select[id='cardType']
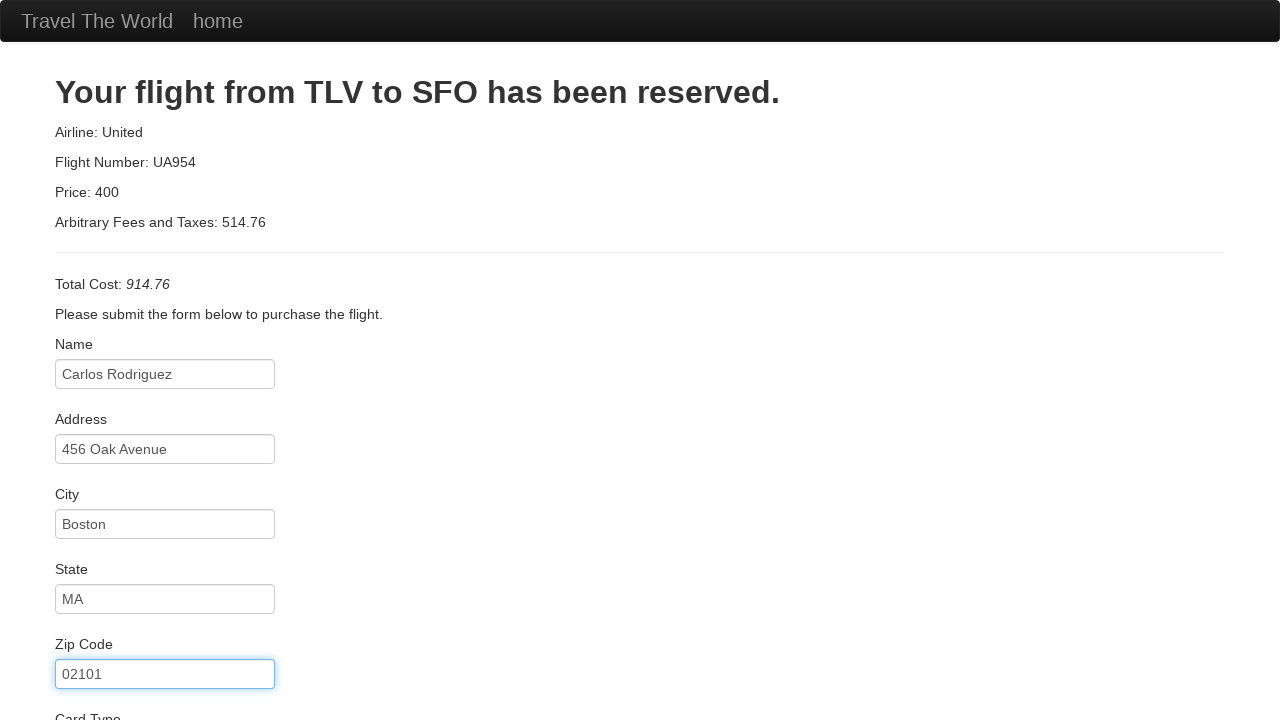

Filled credit card number on input[id='creditCardNumber']
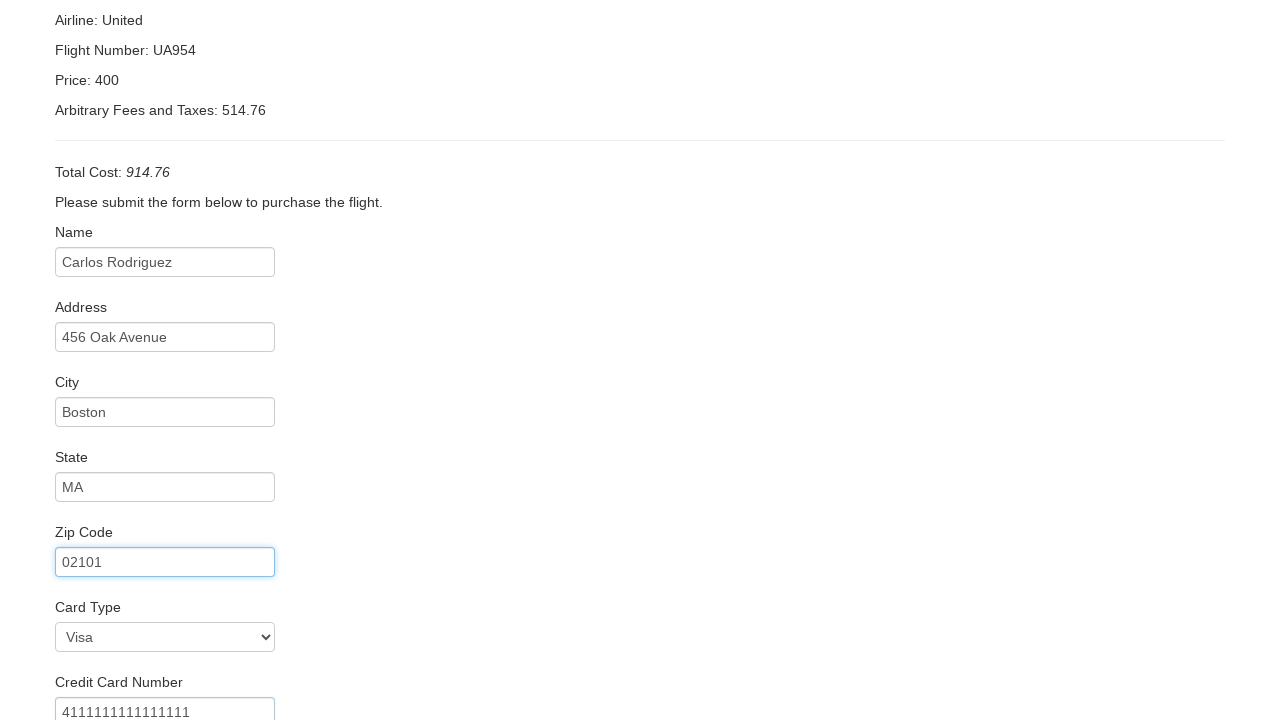

Filled credit card expiration month: 12 on input[id='creditCardMonth']
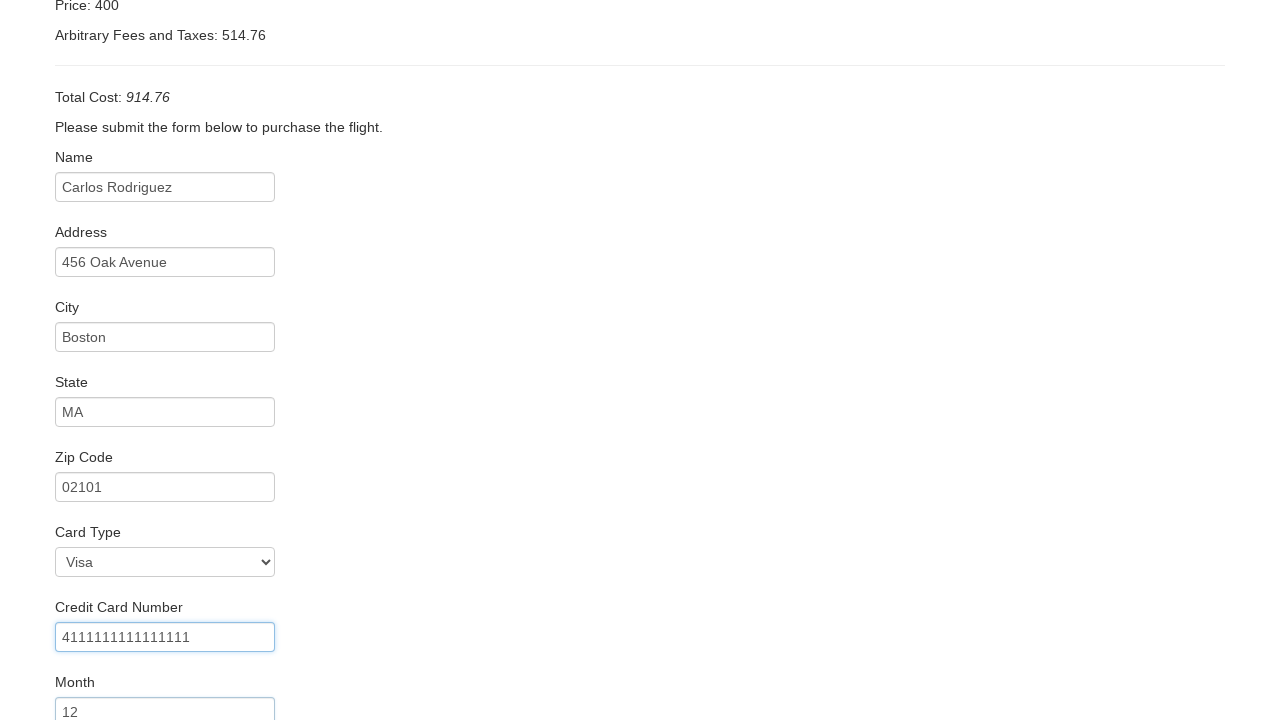

Filled credit card expiration year: 2025 on input[id='creditCardYear']
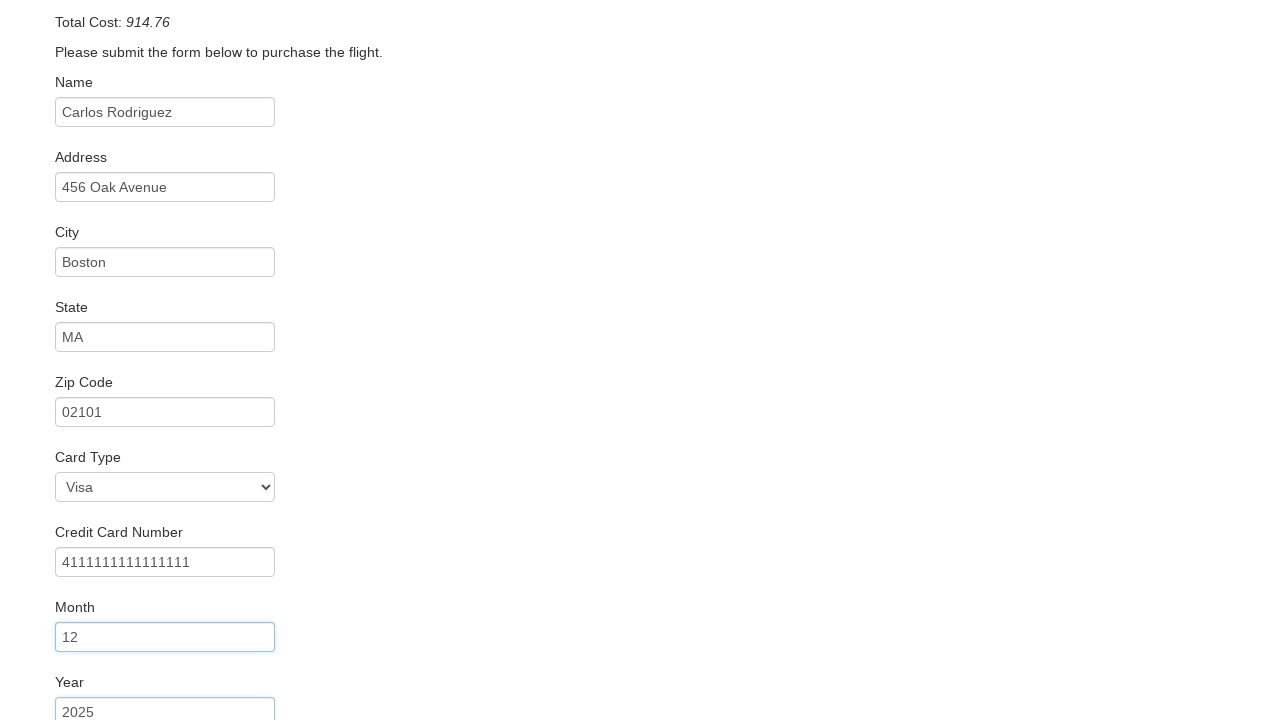

Filled name on card: Carlos Rodriguez on input[id='nameOnCard']
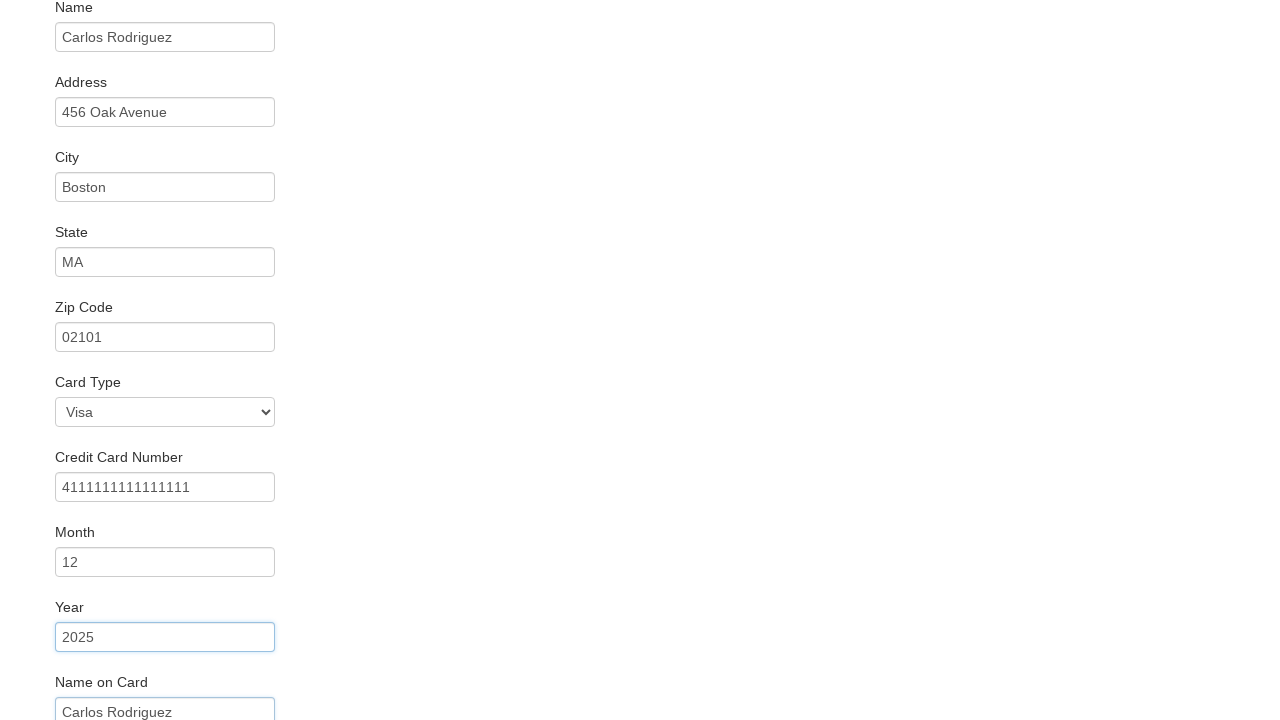

Clicked Purchase Flight button at (118, 685) on input[type='submit']
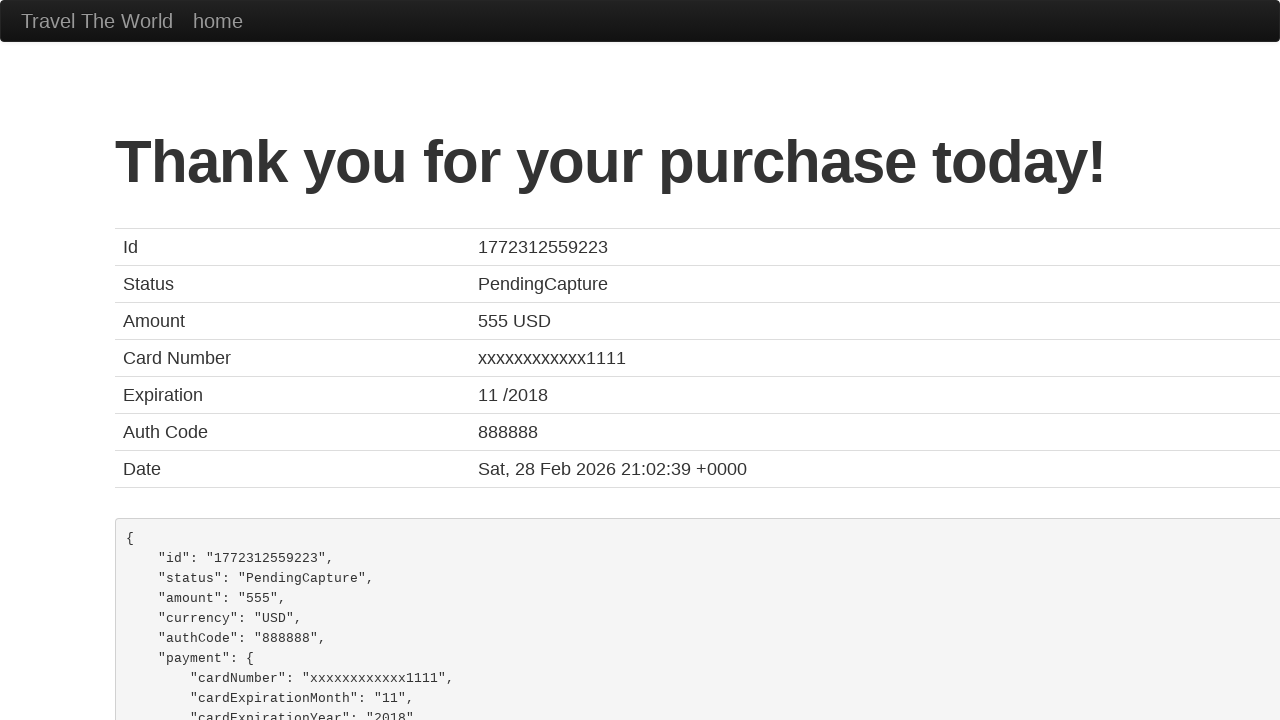

Confirmation page loaded with heading visible
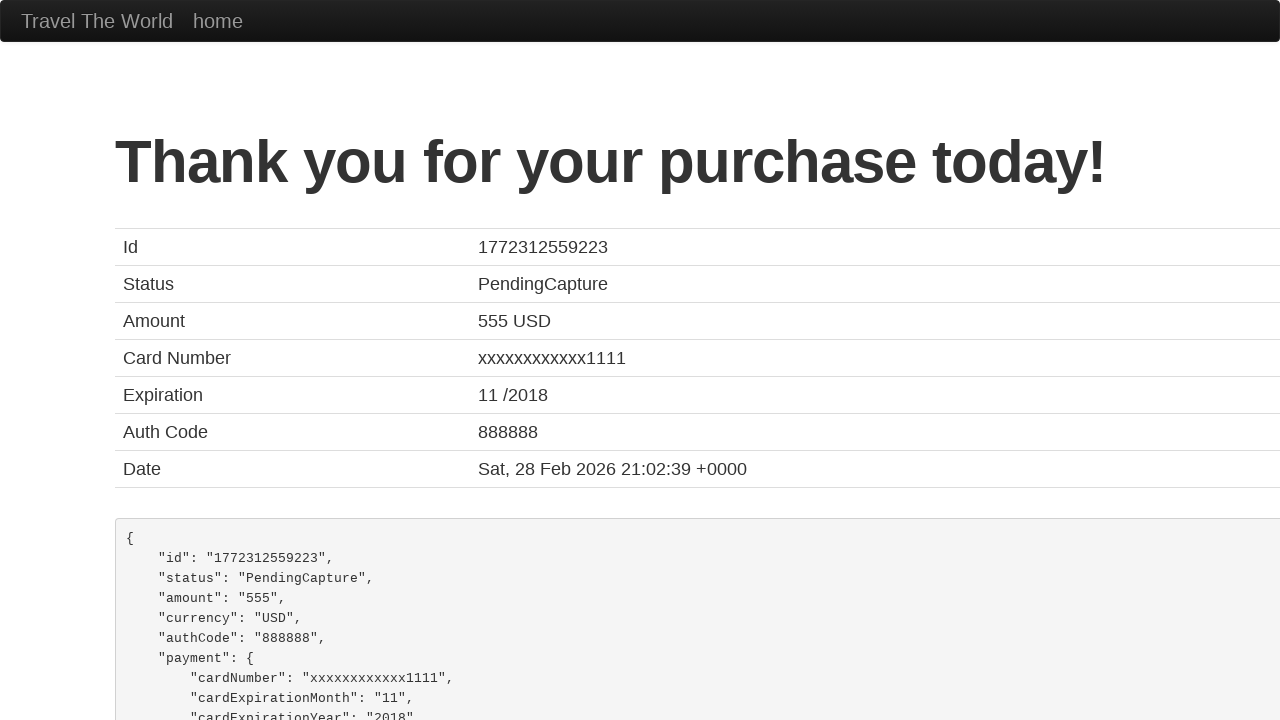

Validated confirmation message: 'Thank you for your purchase today!'
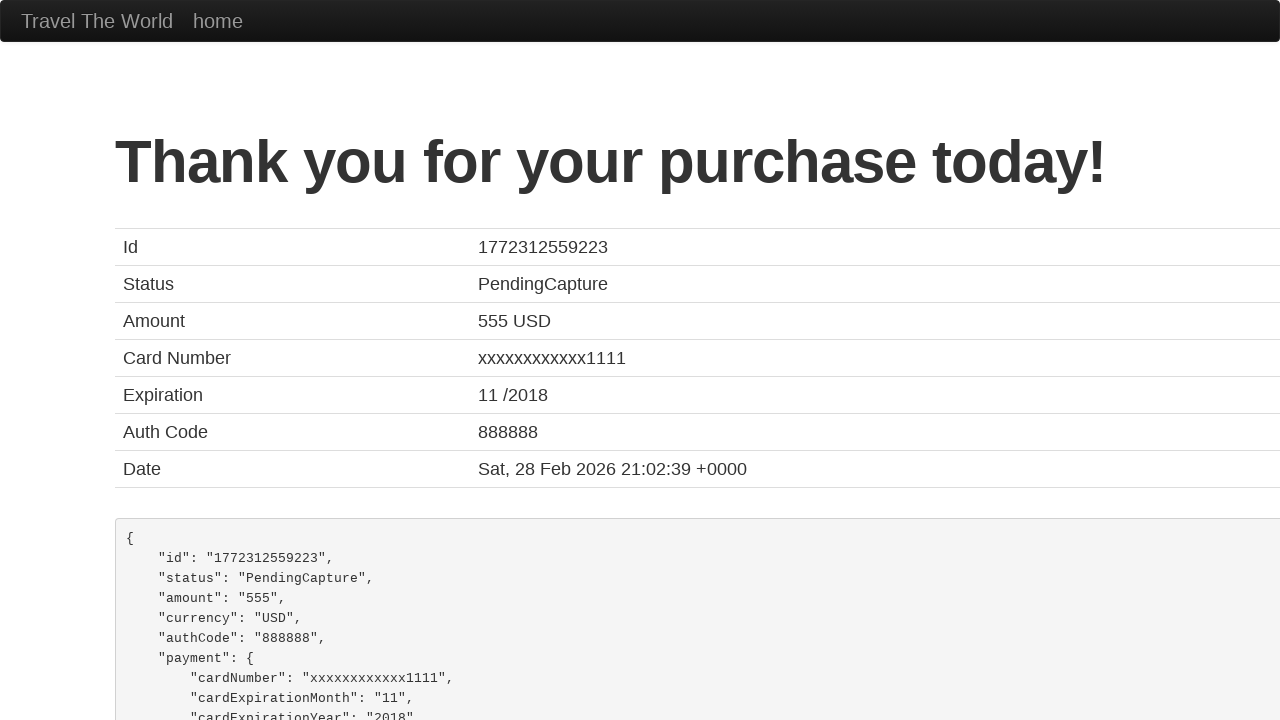

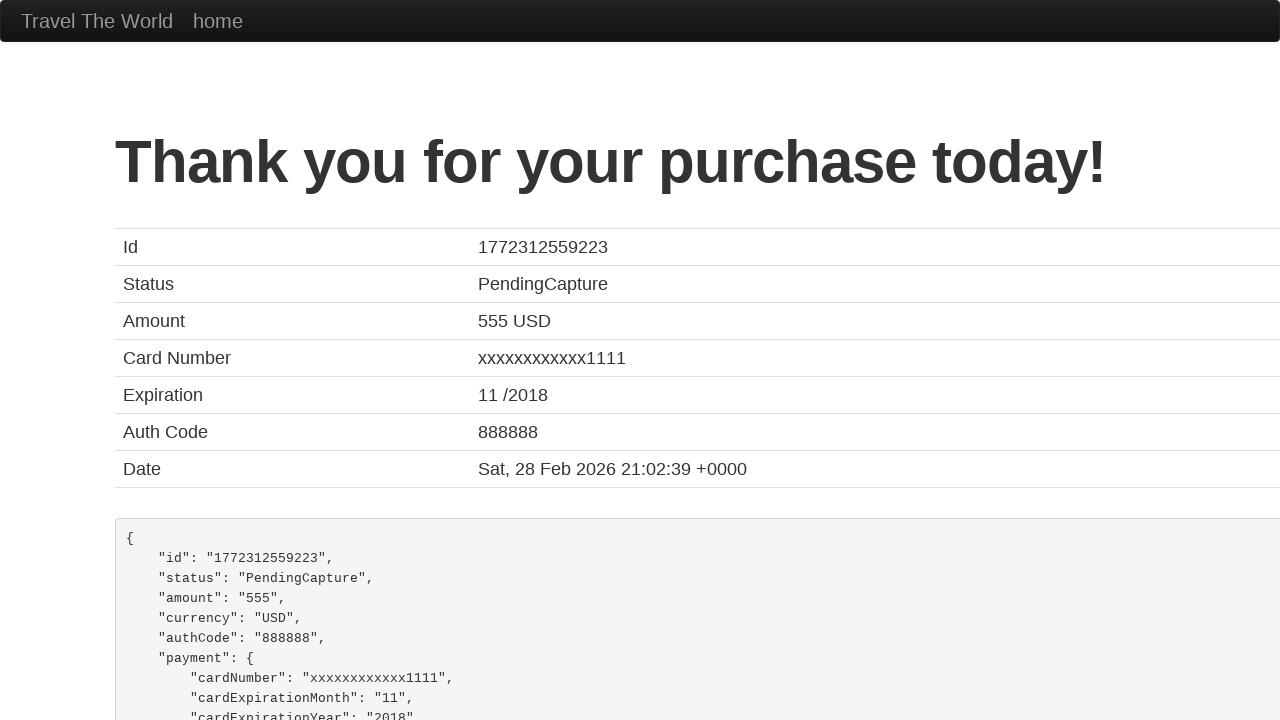